Navigates through an e-commerce application to add a Selenium product to cart and modifies quantity in the cart page

Starting URL: https://rahulshettyacademy.com/angularAppdemo/

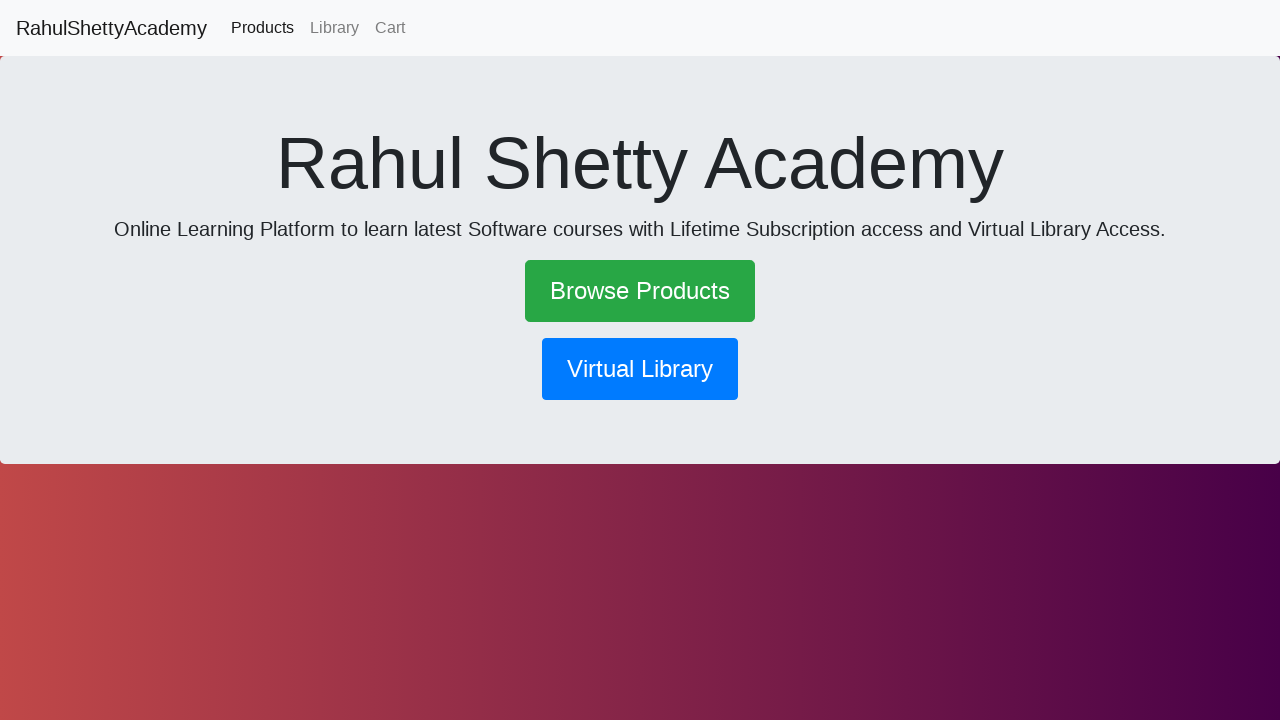

Clicked on Browse Products link at (640, 291) on a:has-text('Browse Products')
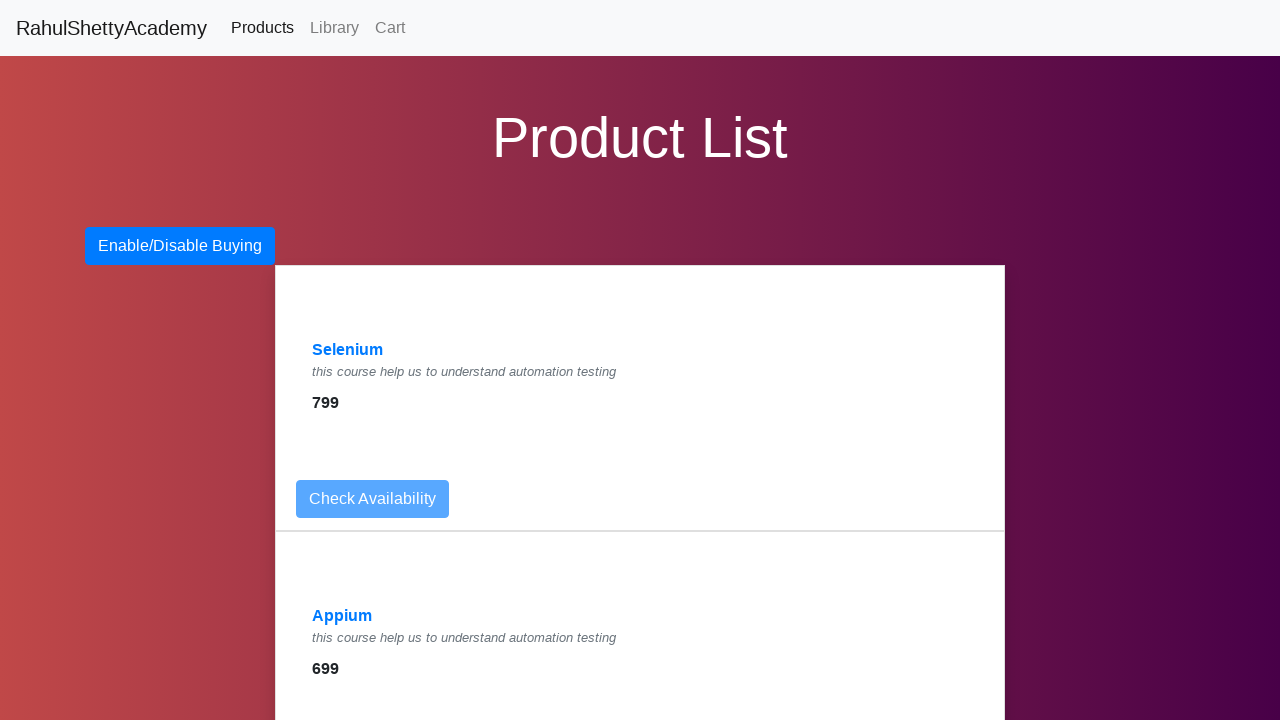

Clicked on Selenium product link at (348, 350) on a:has-text('Selenium')
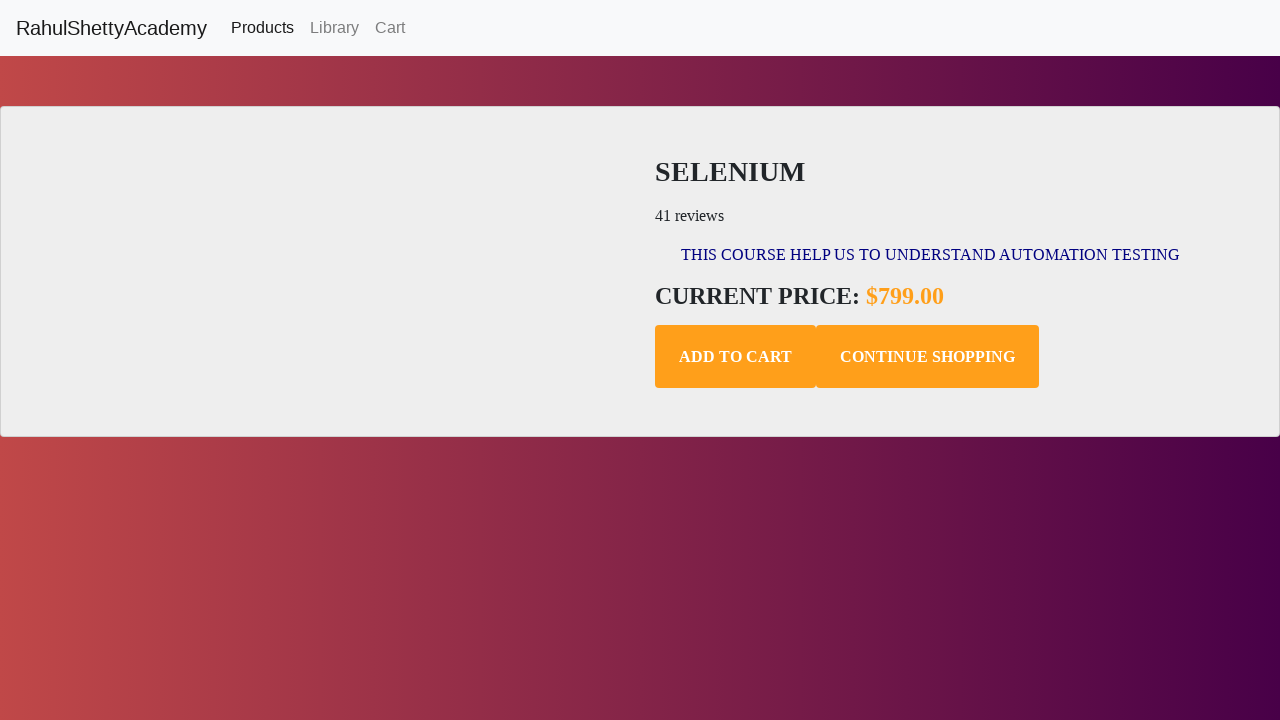

Added Selenium product to cart at (736, 357) on .add-to-cart
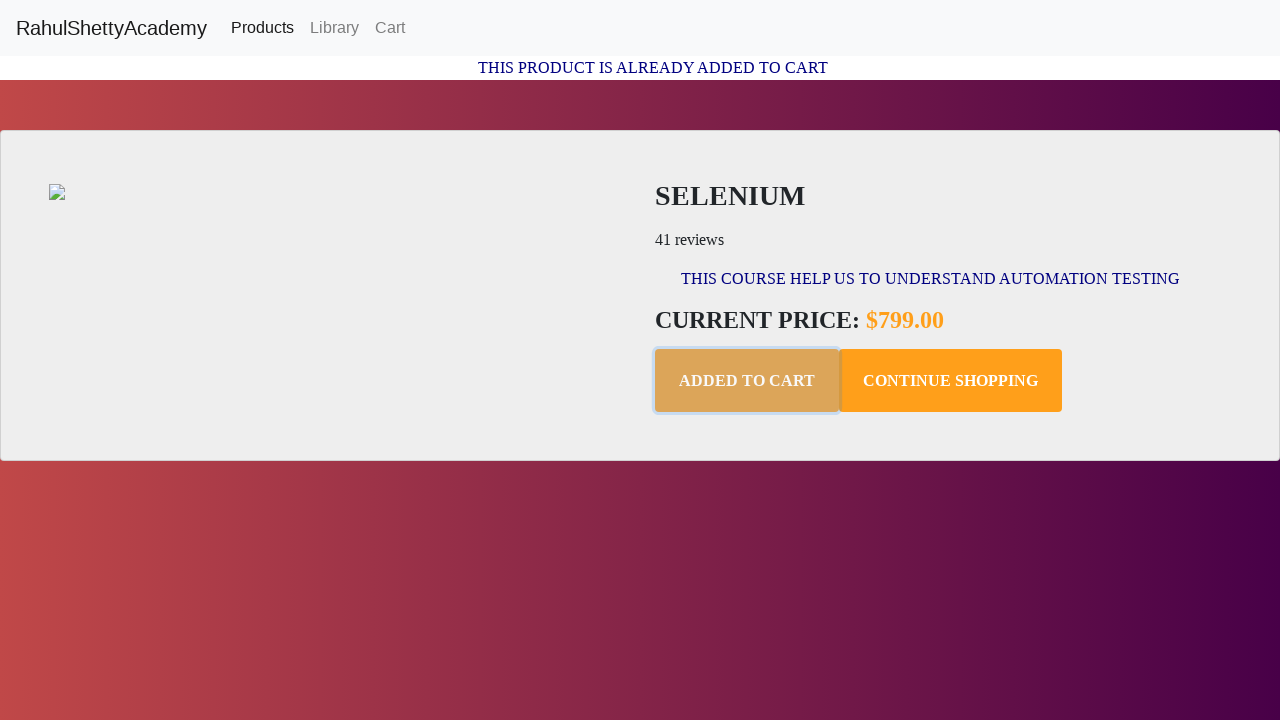

Navigated to Cart page at (390, 28) on a:has-text('Cart')
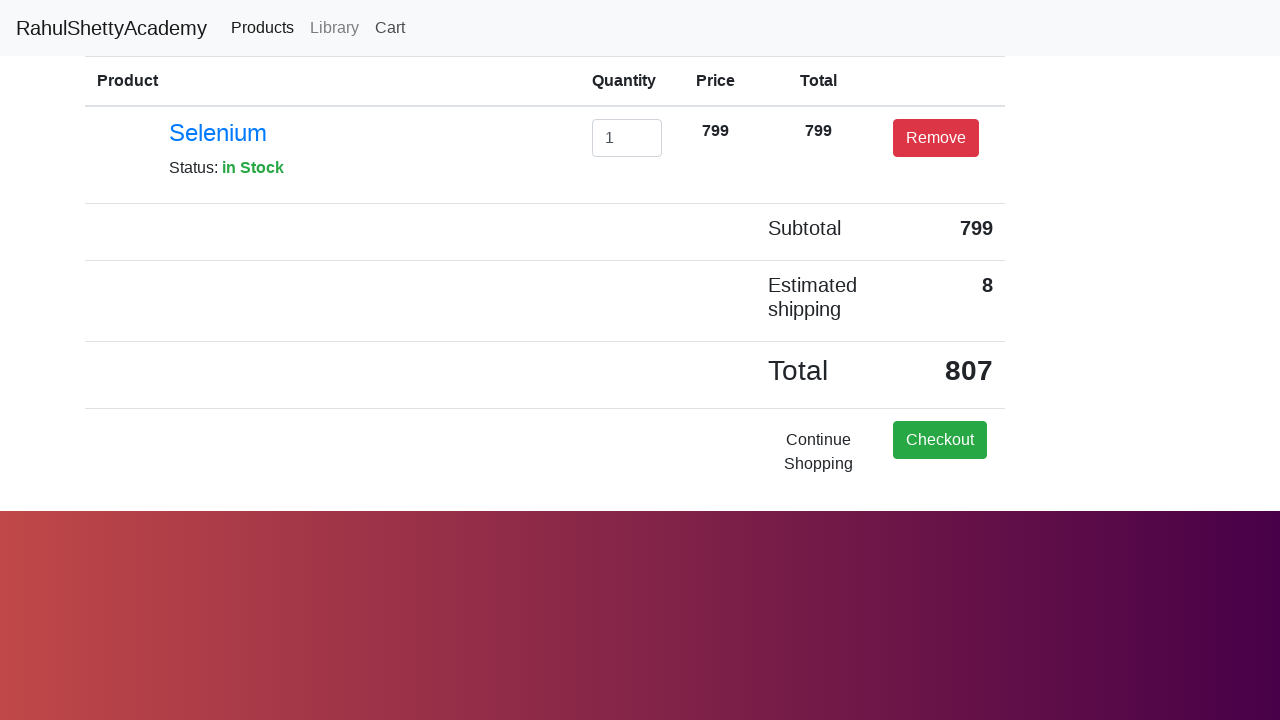

Cleared the quantity field on #exampleInputEmail1
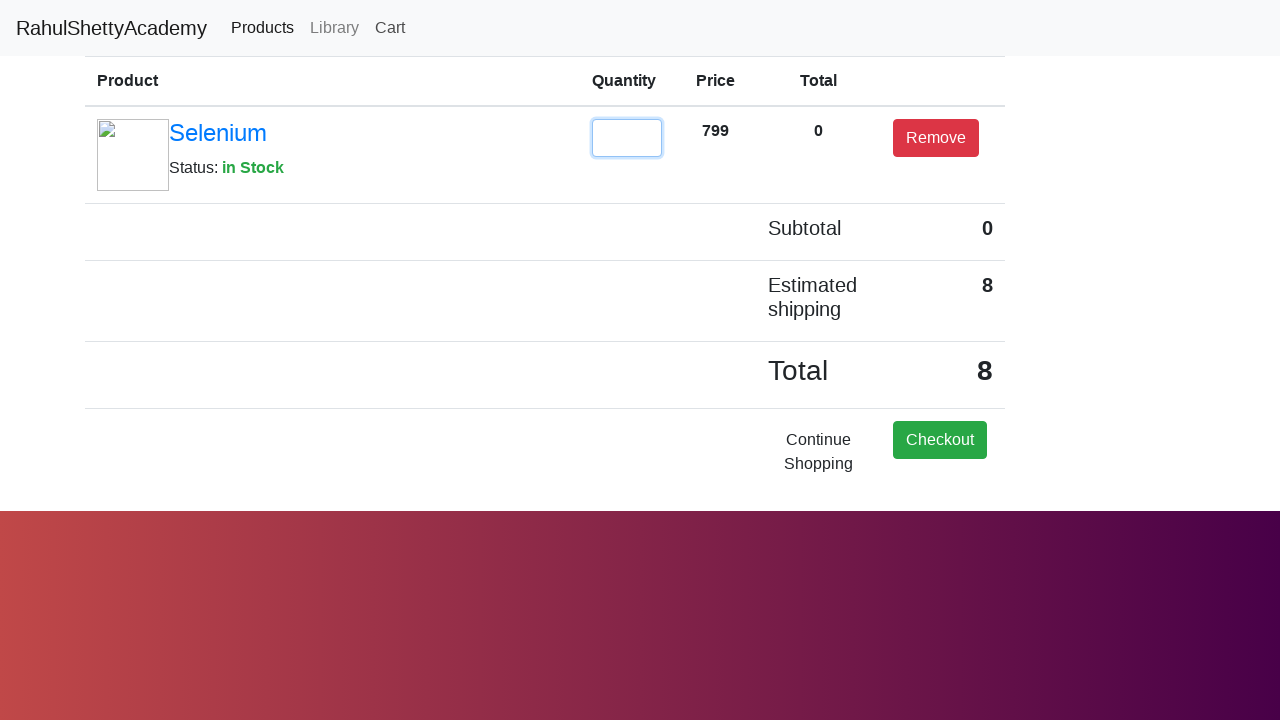

Set product quantity to 2 on #exampleInputEmail1
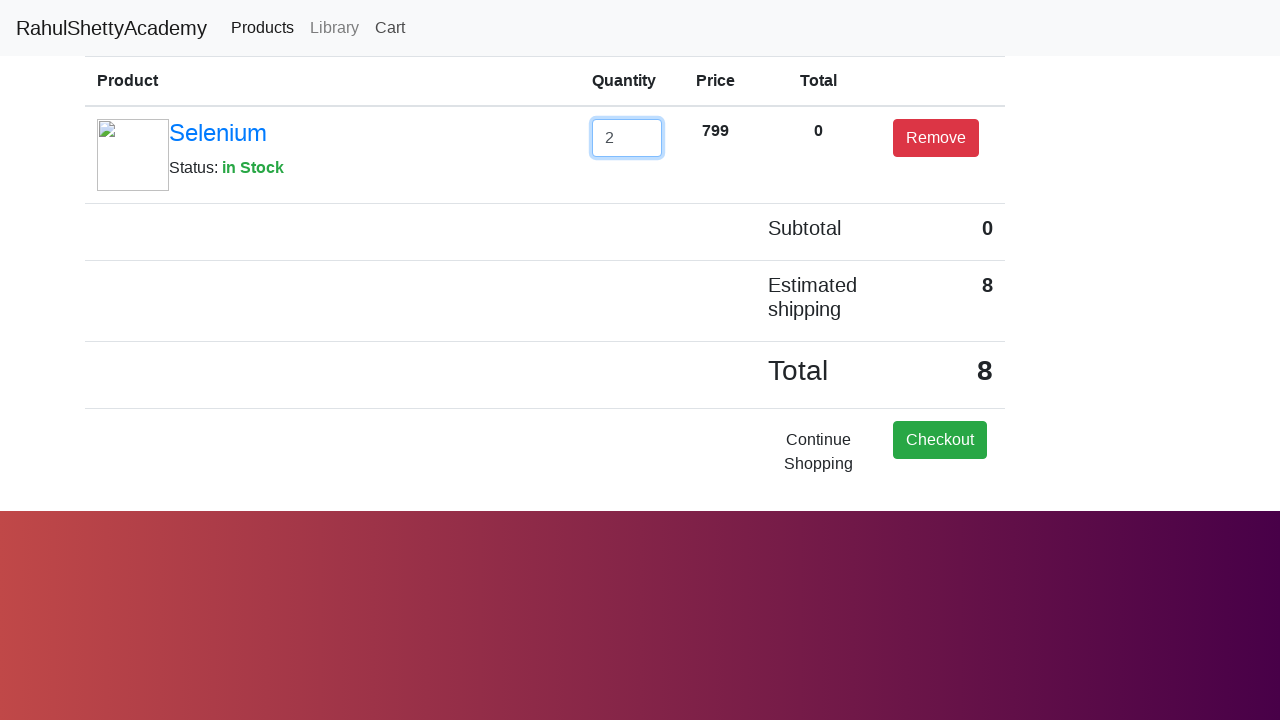

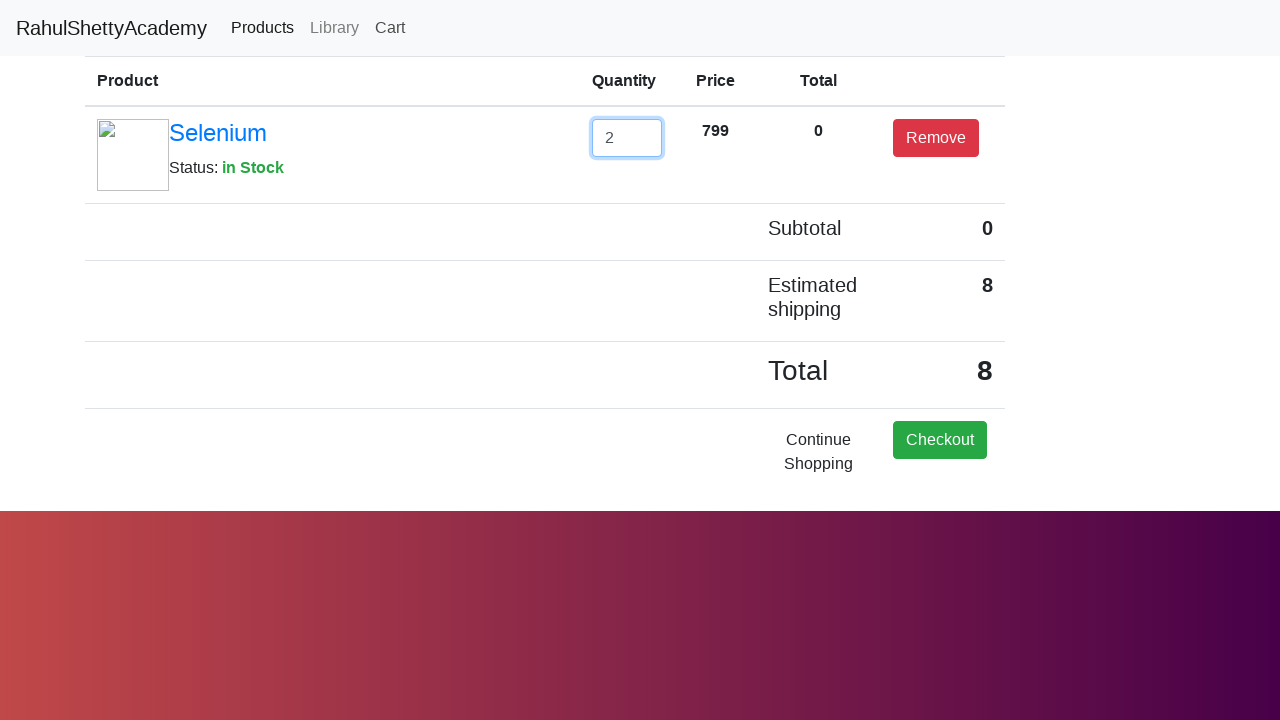